Tests jQuery UI droppable functionality by dragging an element and dropping it onto a target area within an iframe

Starting URL: https://jqueryui.com/droppable

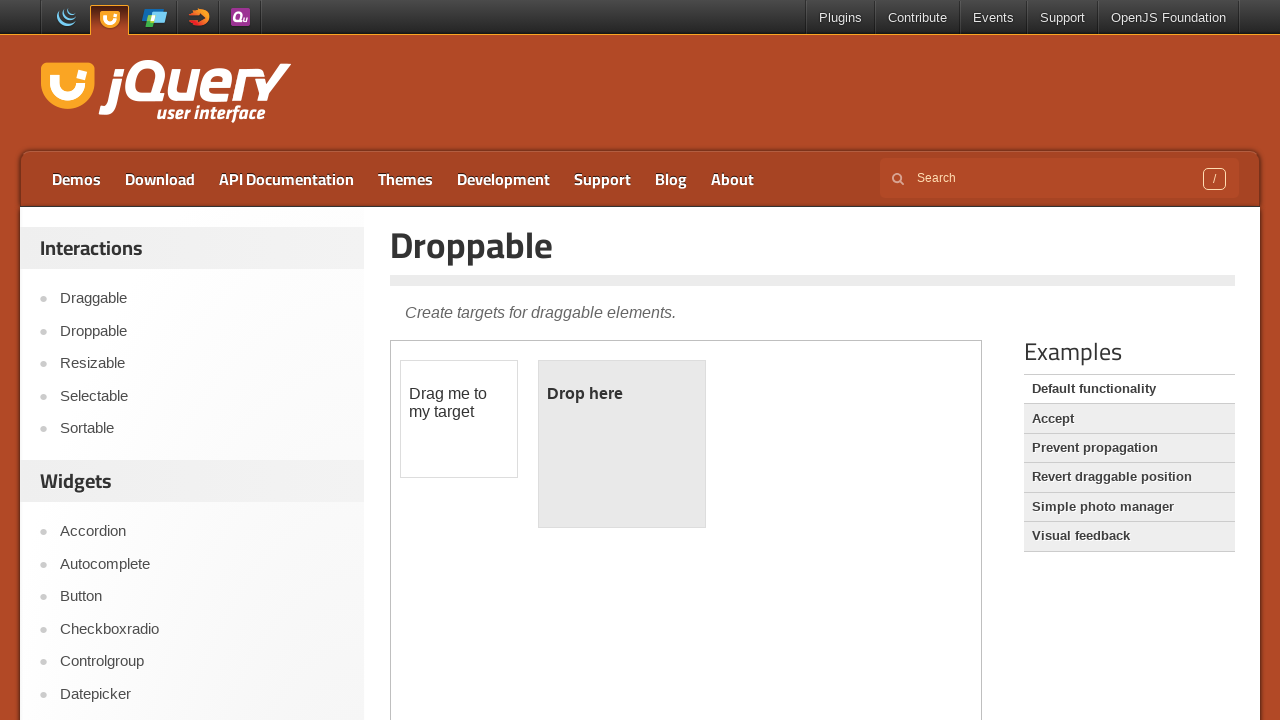

Located the demo iframe containing jQuery UI droppable example
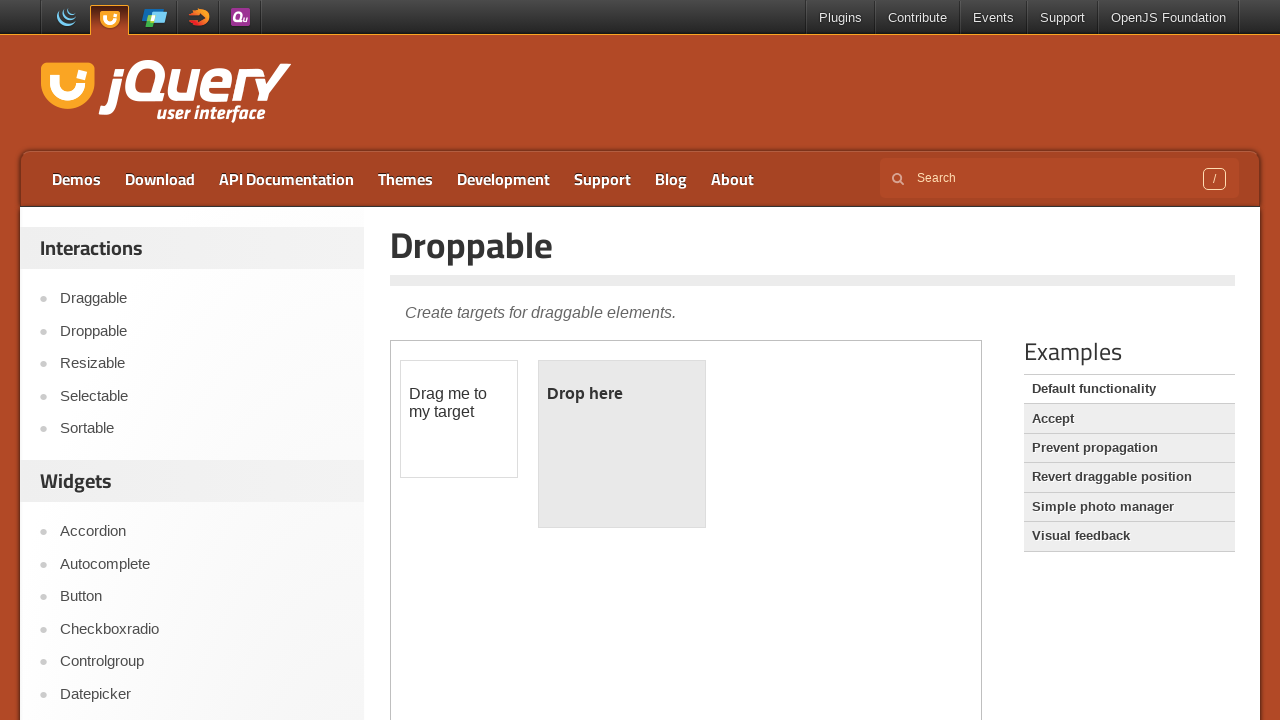

Located the draggable source element with id 'draggable'
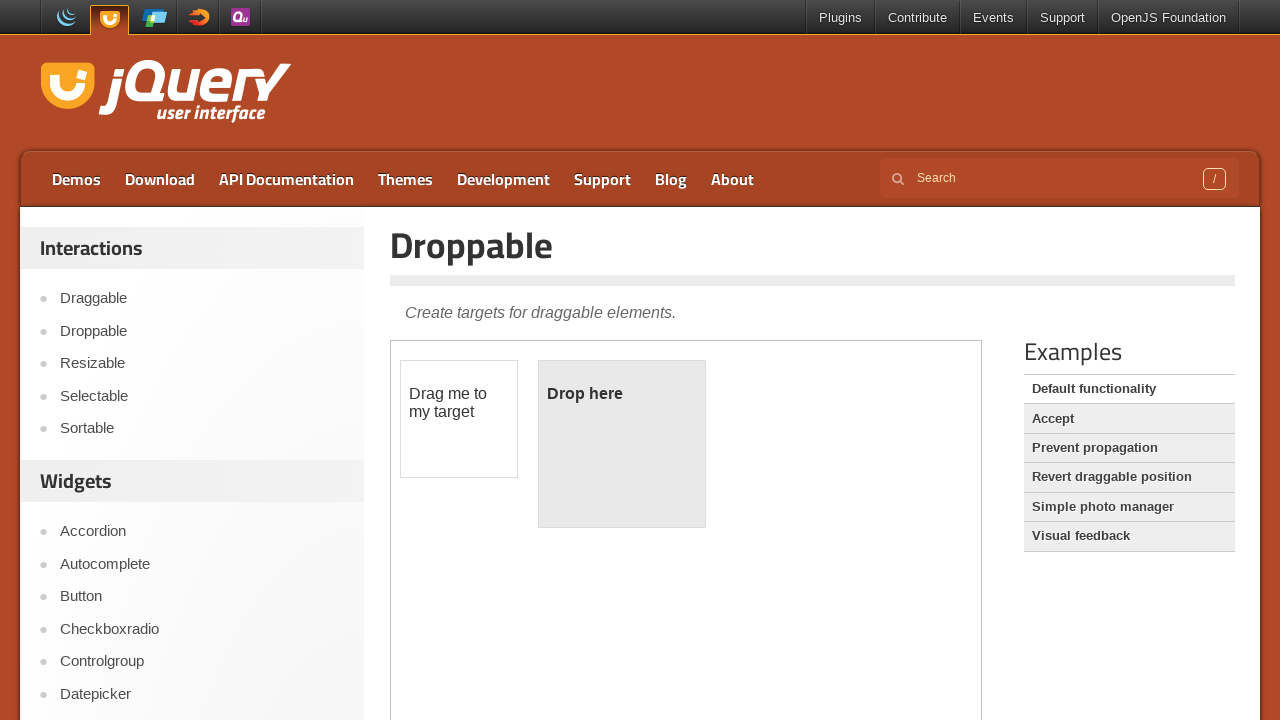

Located the droppable target element with id 'droppable'
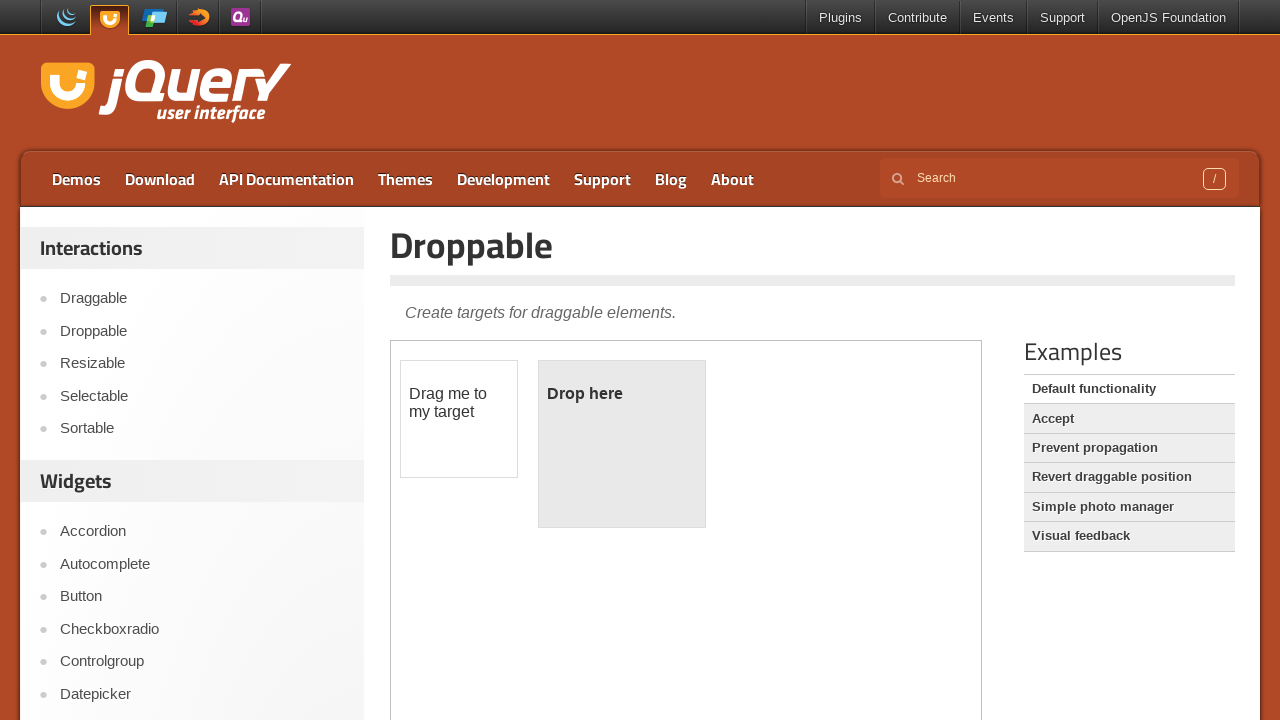

Dragged draggable element and dropped it onto the droppable target area at (622, 444)
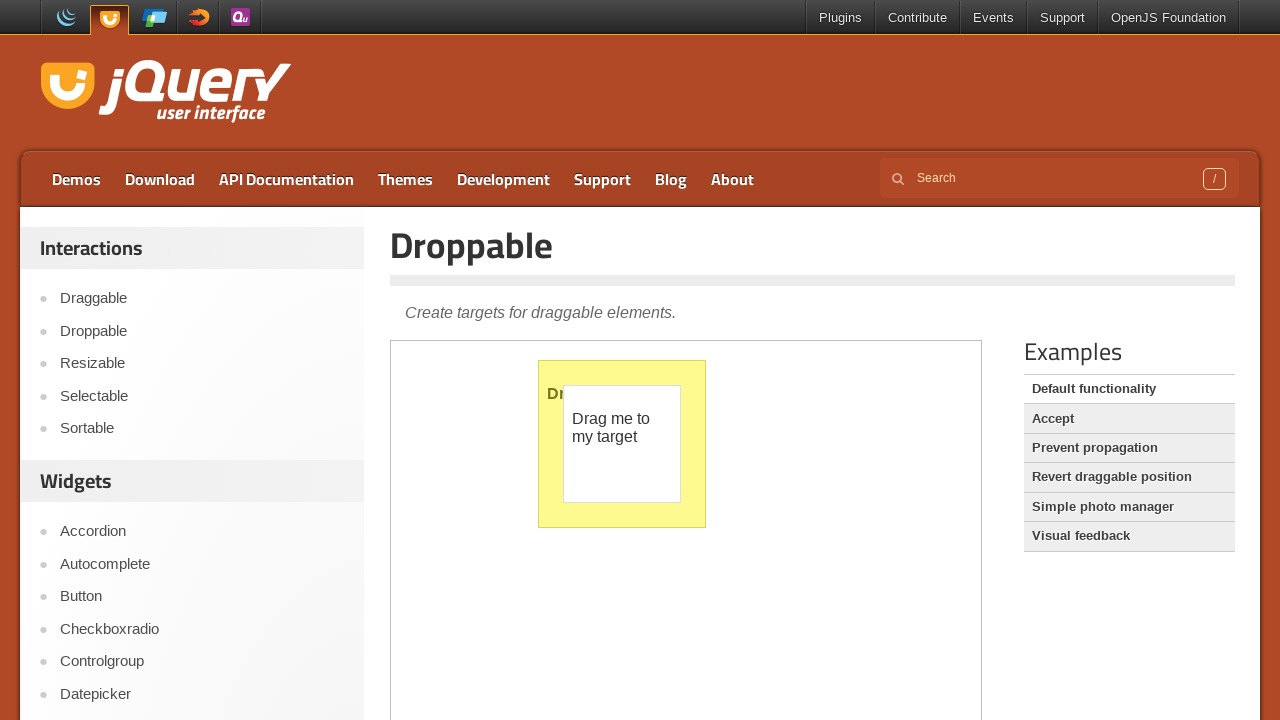

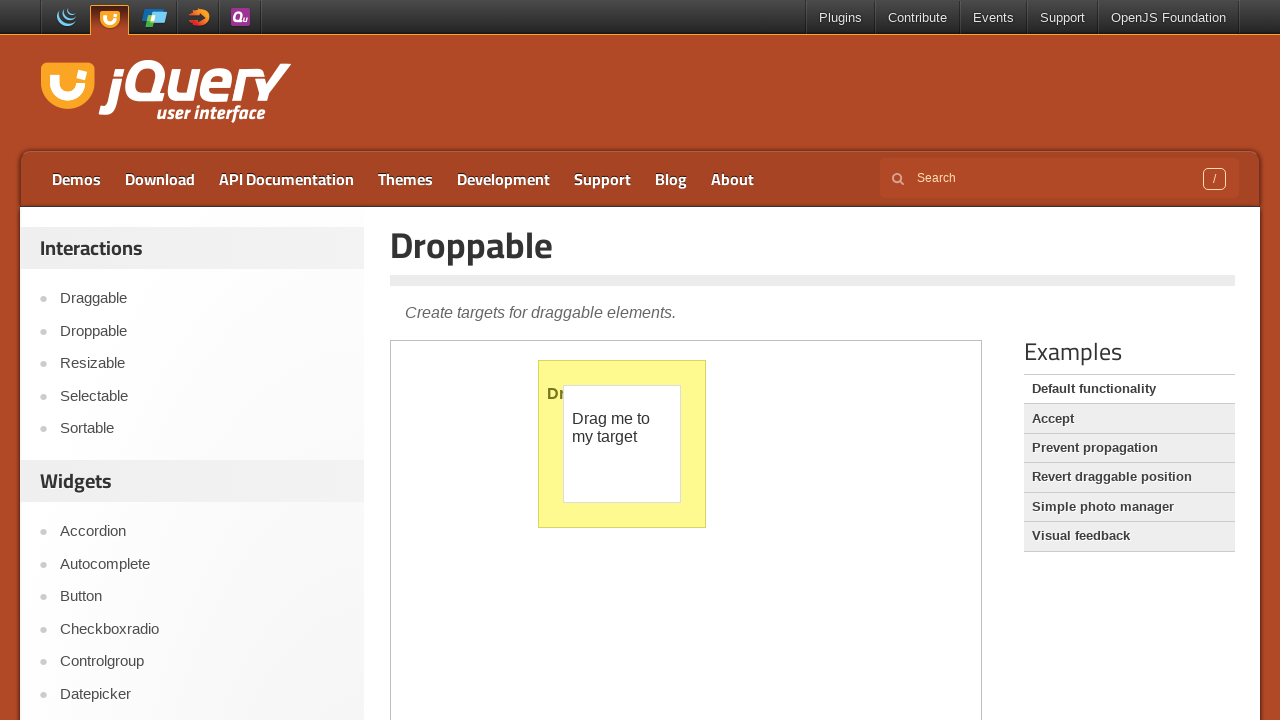